Tests navigation through Browse Languages and back to Start page, verifying welcome message

Starting URL: http://www.99-bottles-of-beer.net/

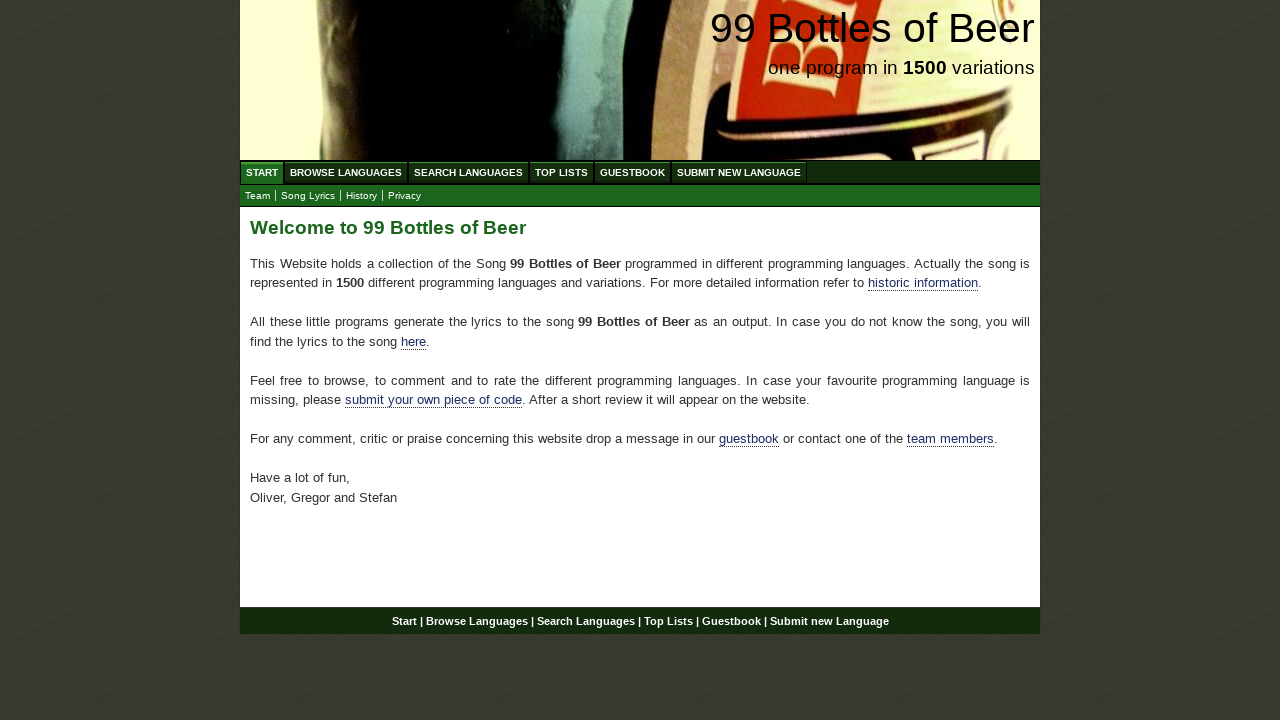

Clicked on Browse Languages menu link at (346, 172) on #menu a[href='/abc.html']
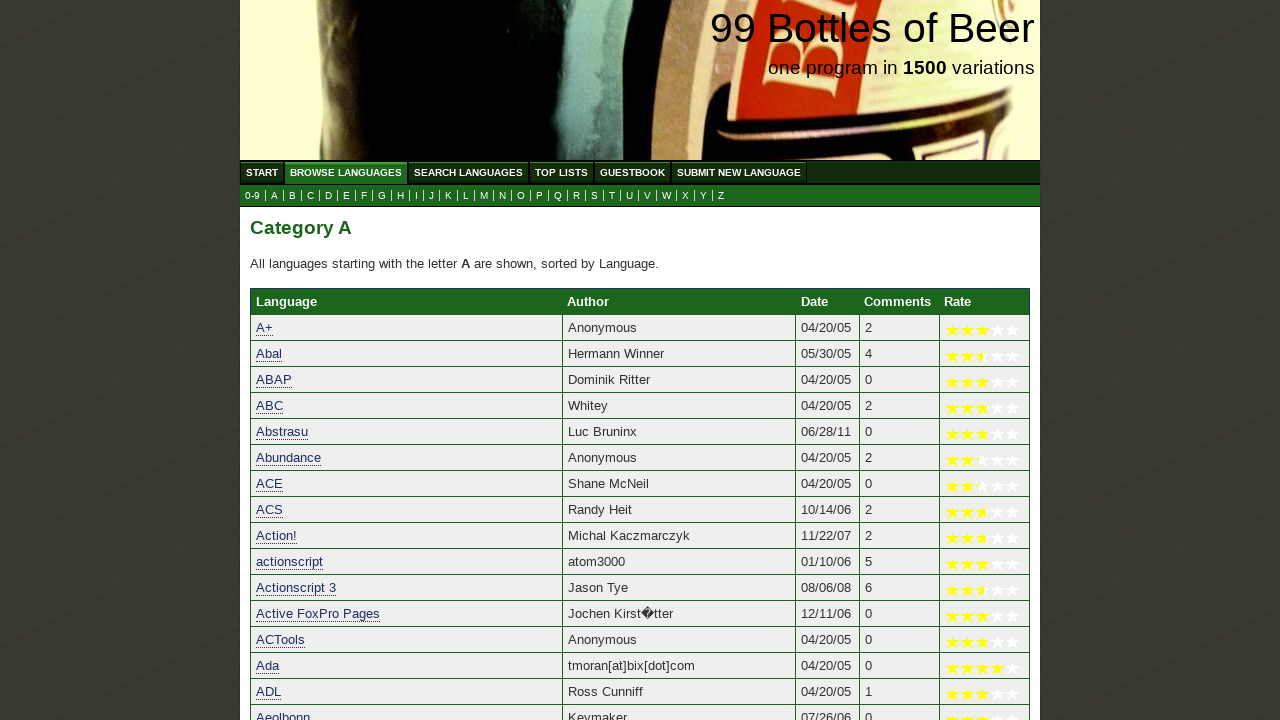

Clicked on Start/Home menu link to navigate back at (262, 172) on #menu a[href='/']
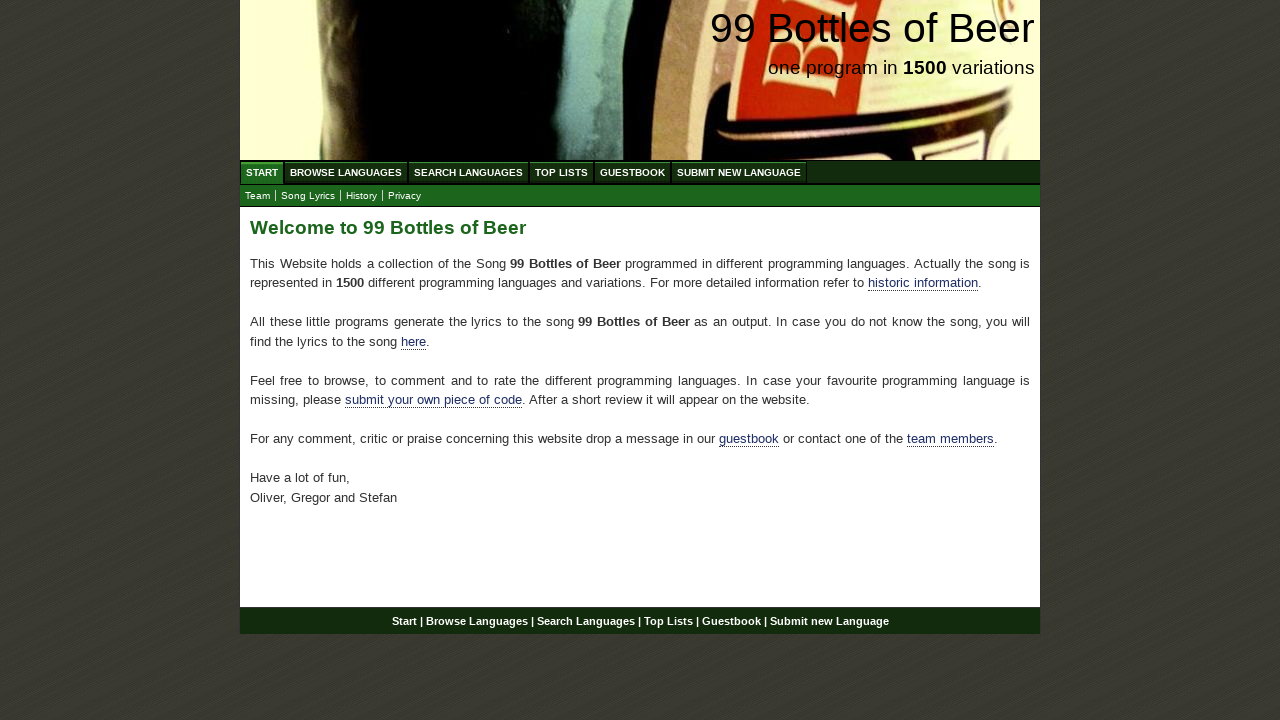

Verified welcome heading 'Welcome to 99 Bottles of Beer' is displayed on Start page
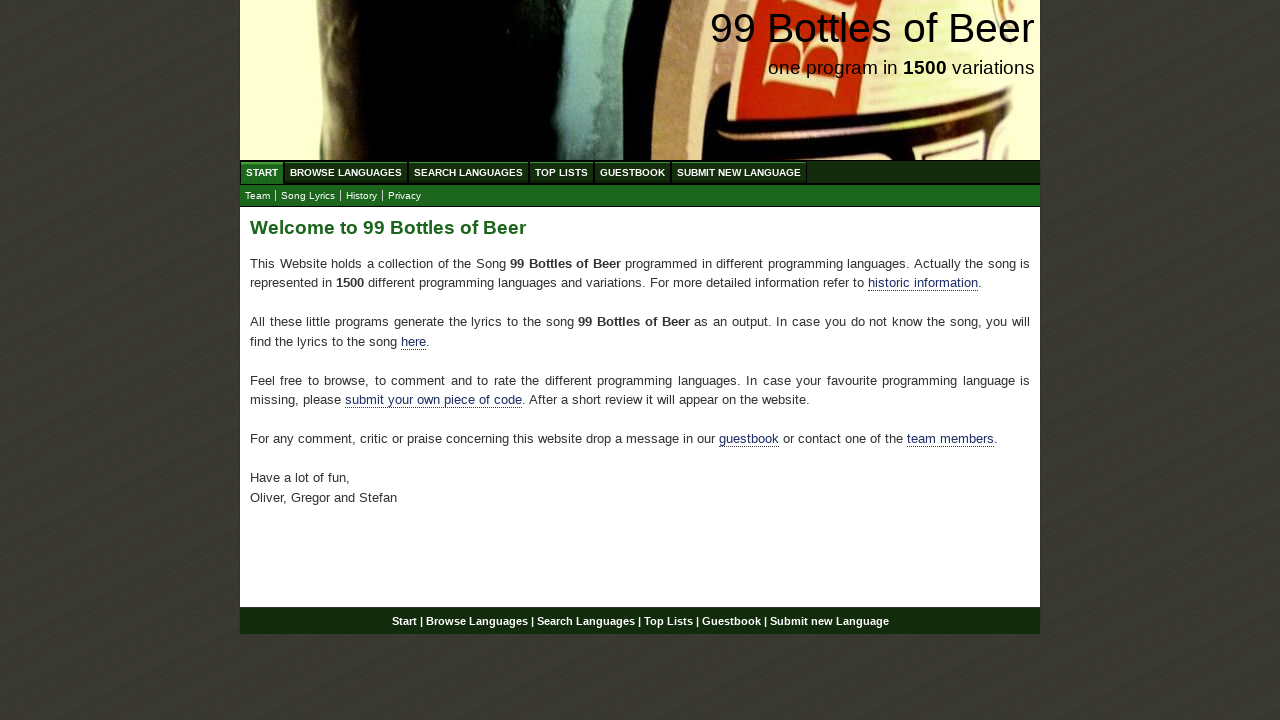

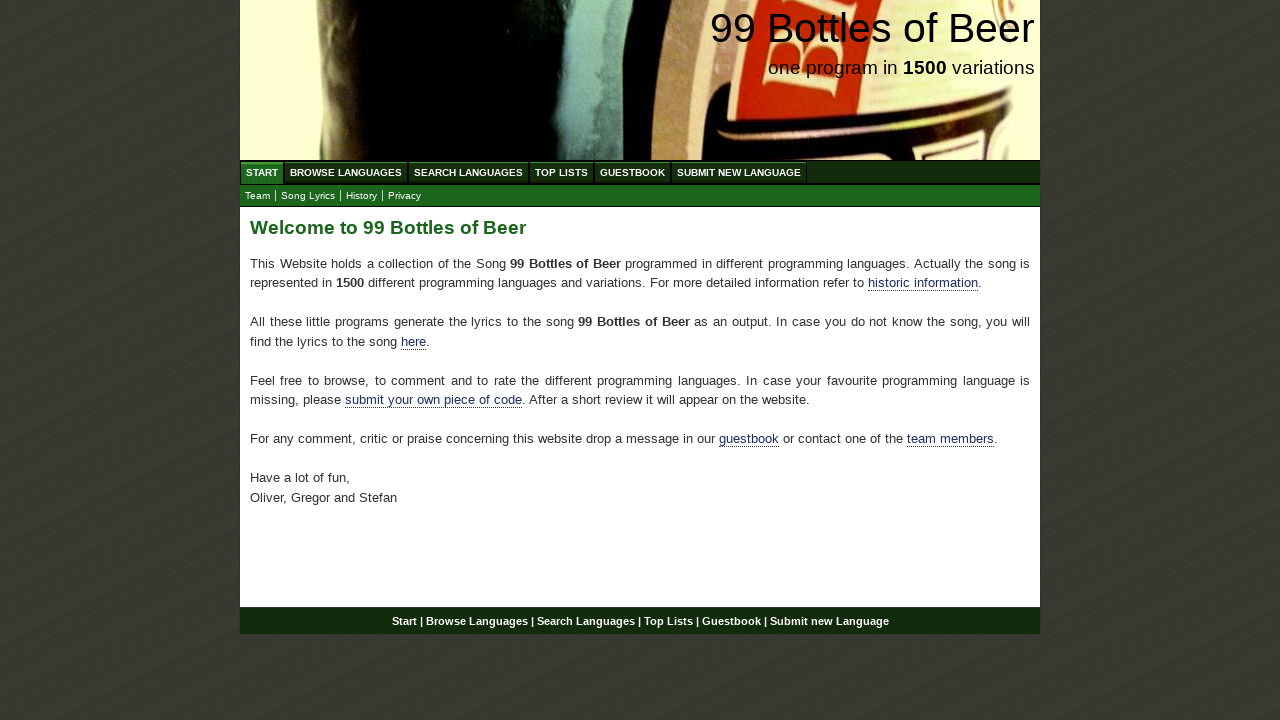